Tests the sign-up form by filling in user details, checking the agreement checkbox, and submitting the form

Starting URL: http://jt-dev.azurewebsites.net/#/SignUp

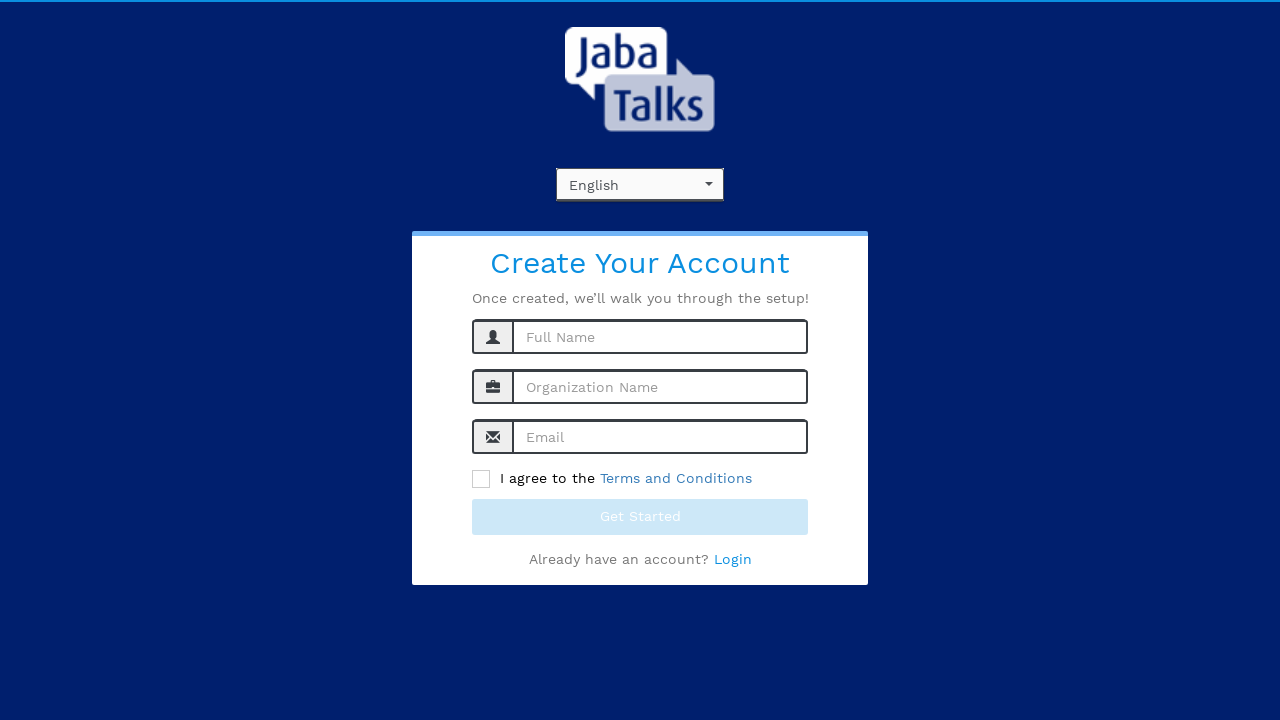

Clicked language dropdown to close if open at (640, 184) on xpath=//div[@id='language']
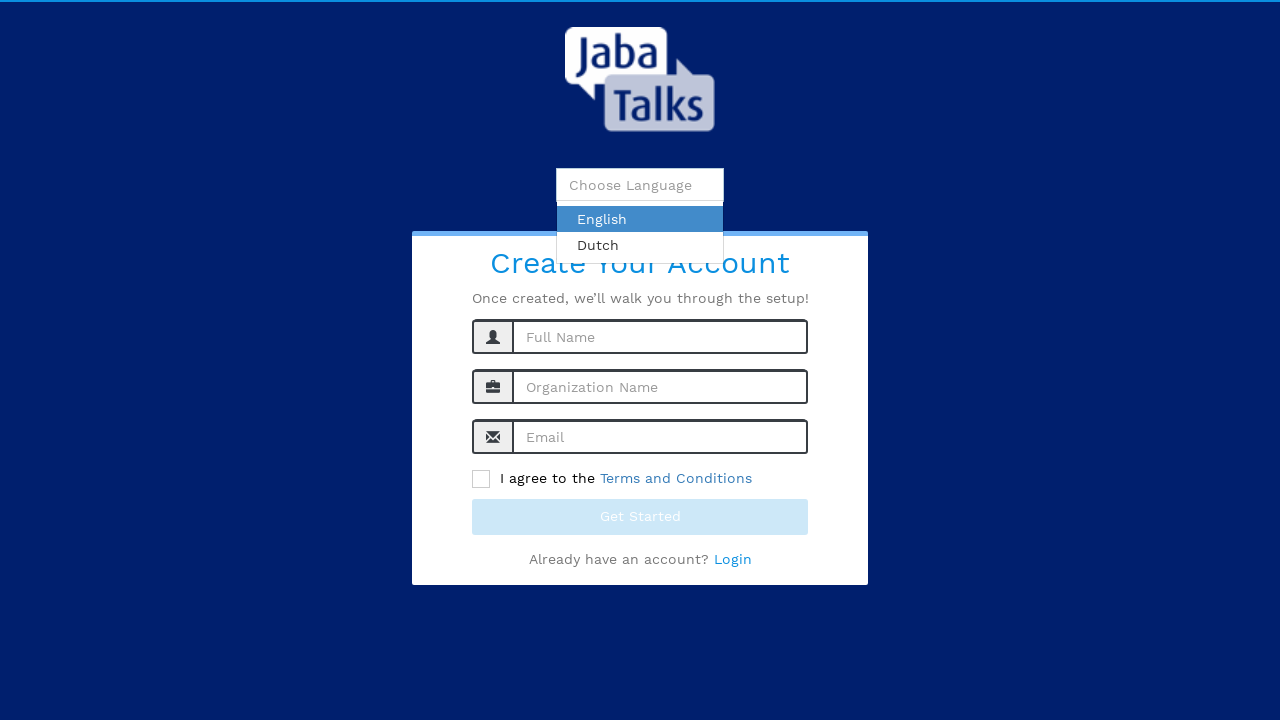

Filled name field with 'TestUser123' on #name
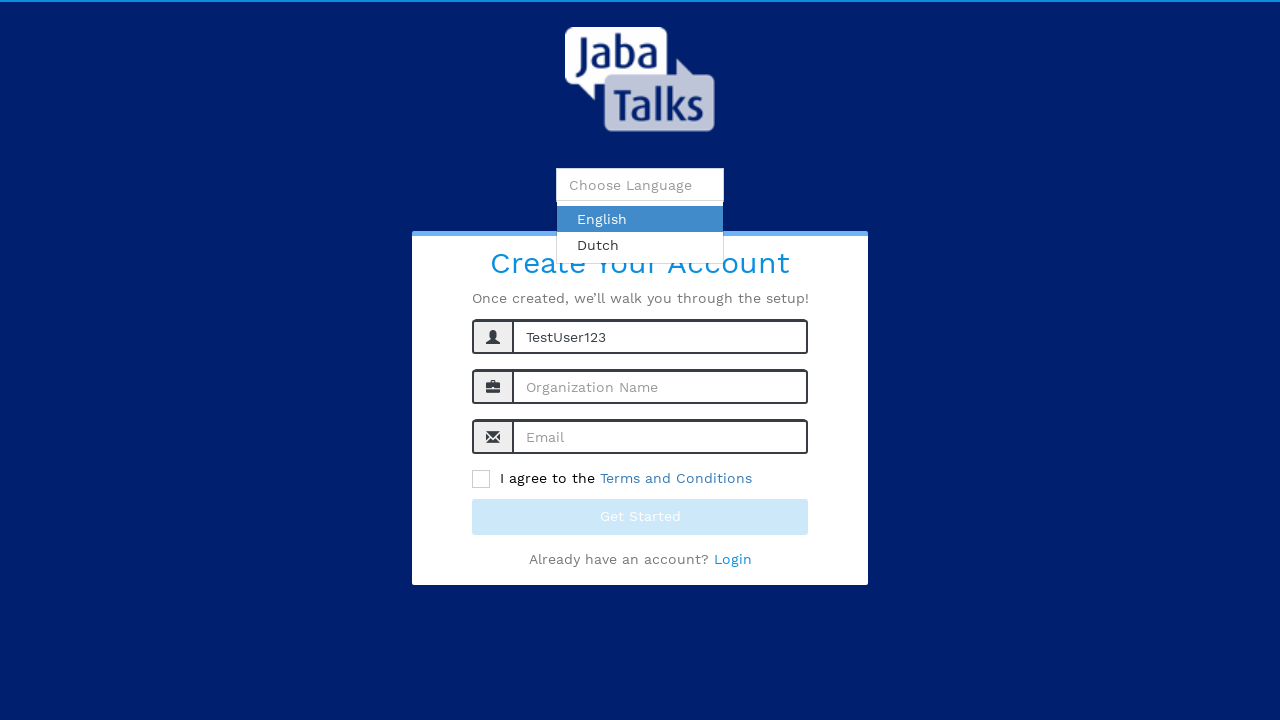

Filled organization name field with 'TestOrg456' on input[name='orgName']
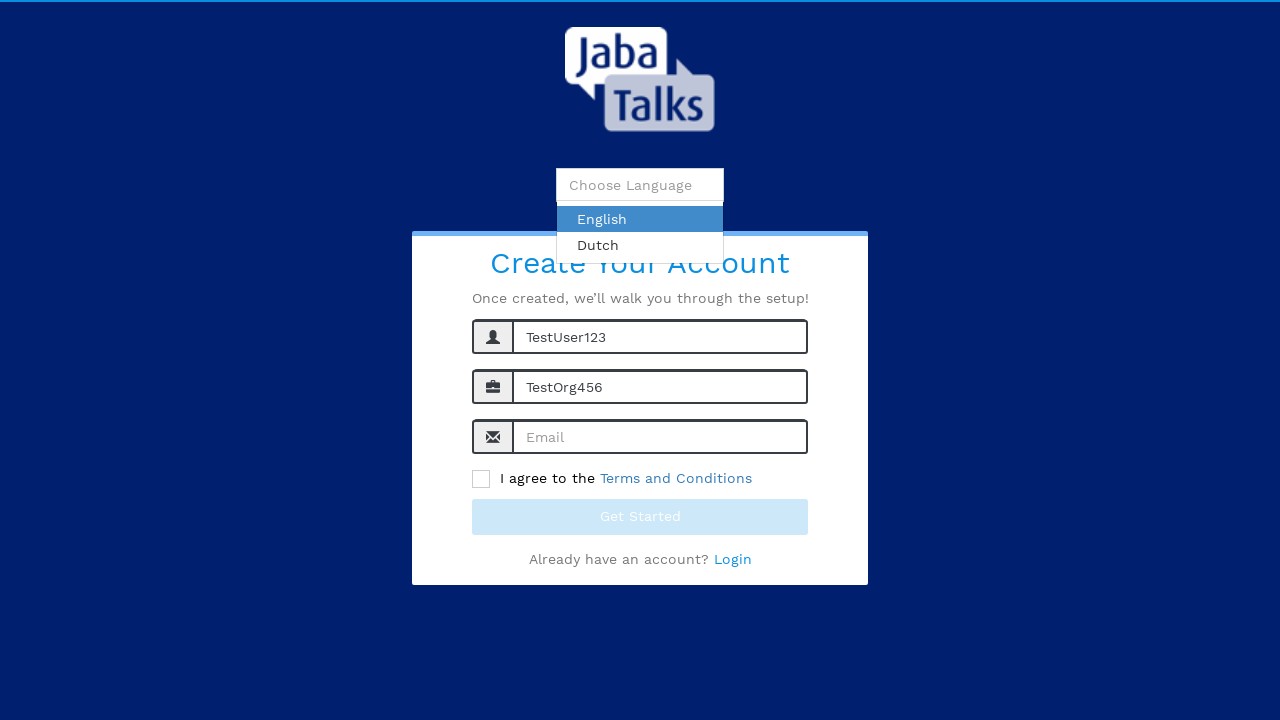

Filled email field with 'testuser789@example.com' on #singUpEmail
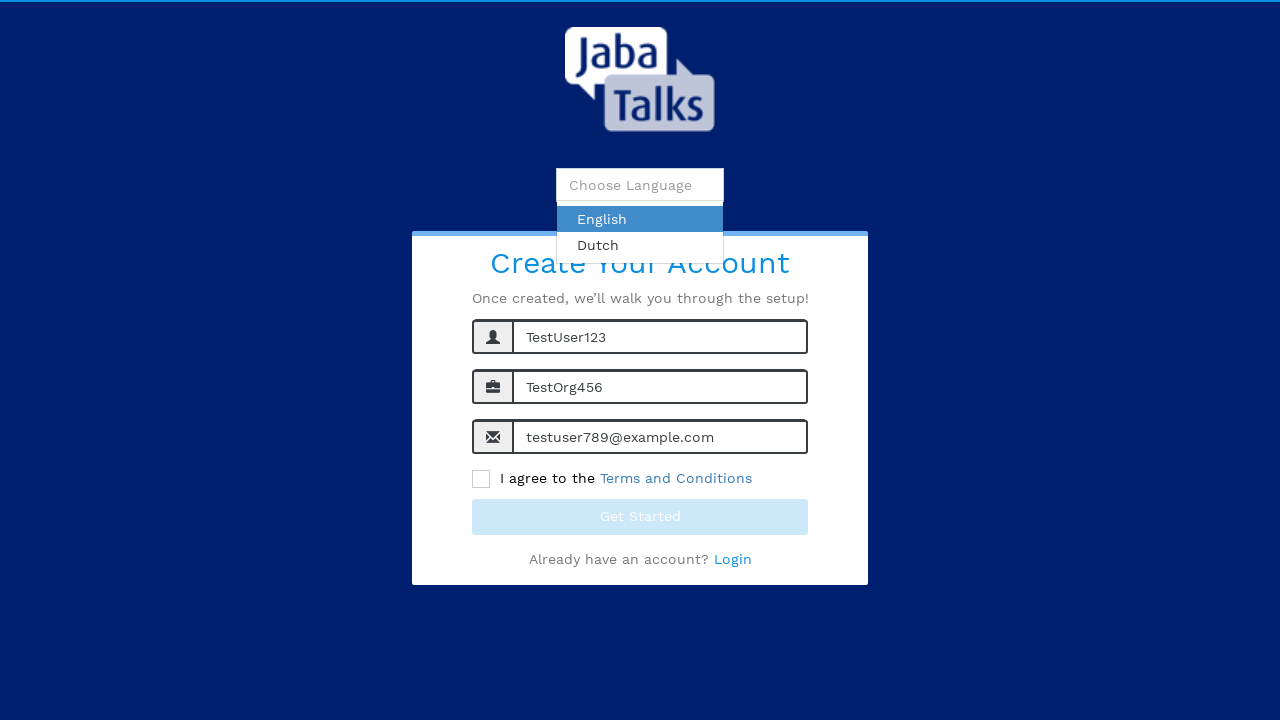

Checked the agreement checkbox at (481, 479) on xpath=//form[@name='signUpForm']/fieldset/div/label/span
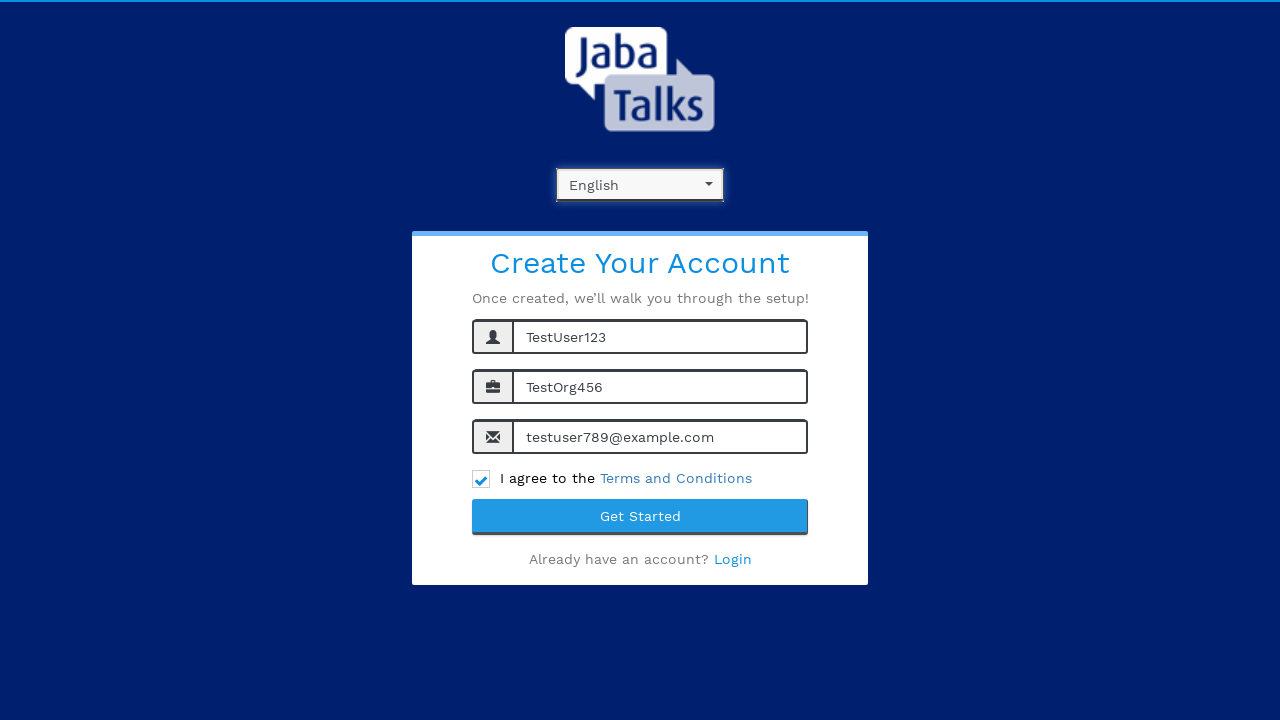

Clicked submit button to submit the sign-up form at (640, 517) on xpath=//button[@class='btn btn-custom btn-block ng-binding']
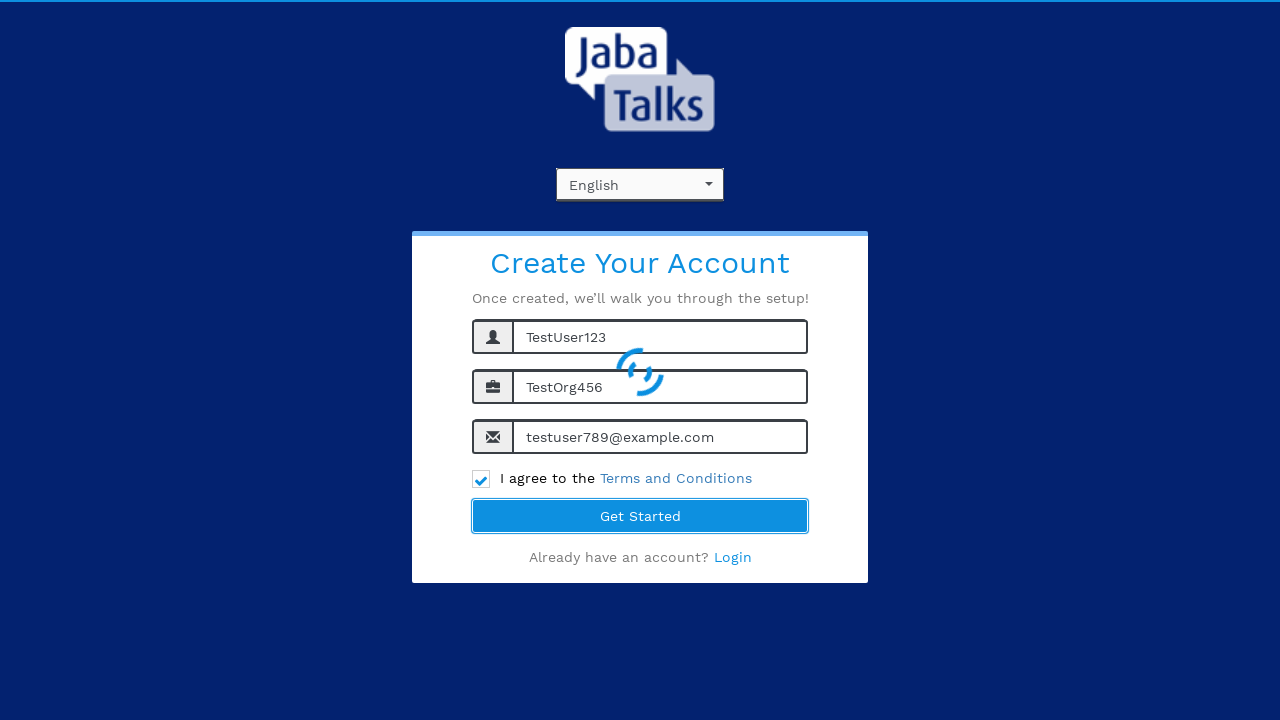

Success/error message appeared after form submission
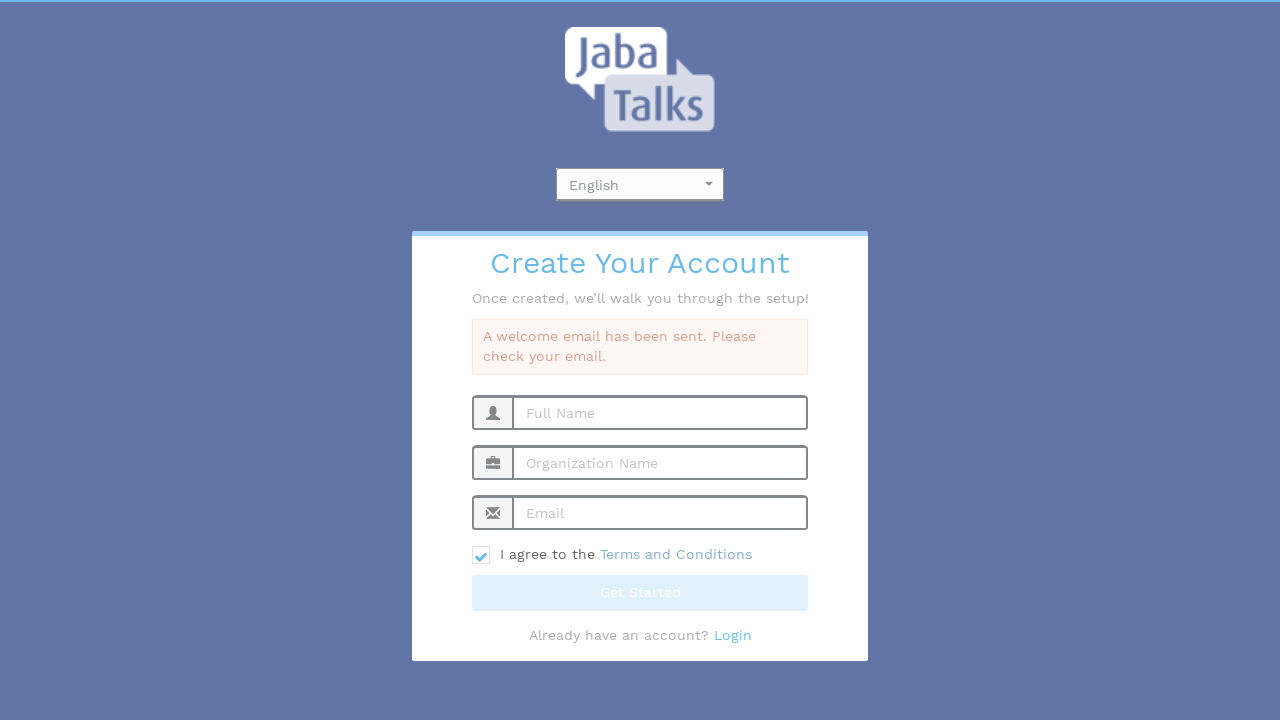

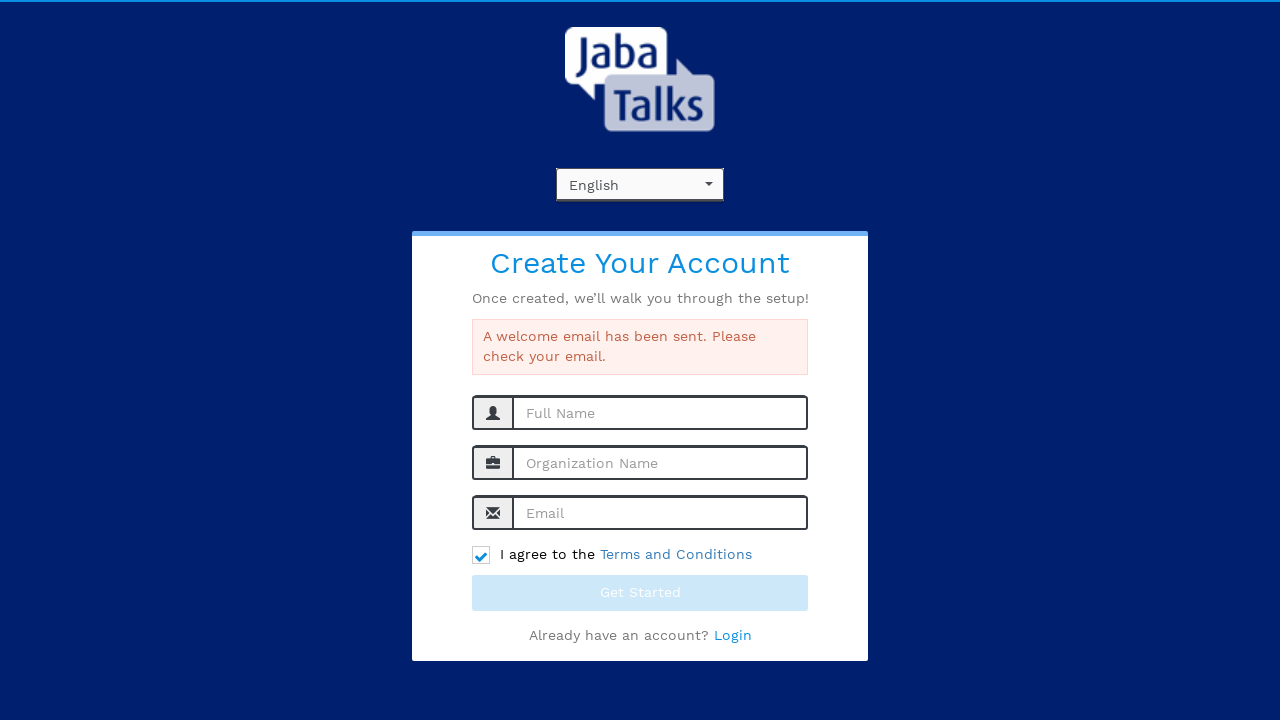